Tests tooltip functionality by hovering over a button and verifying that the tooltip appears with the expected text

Starting URL: https://demoqa.com/tool-tips

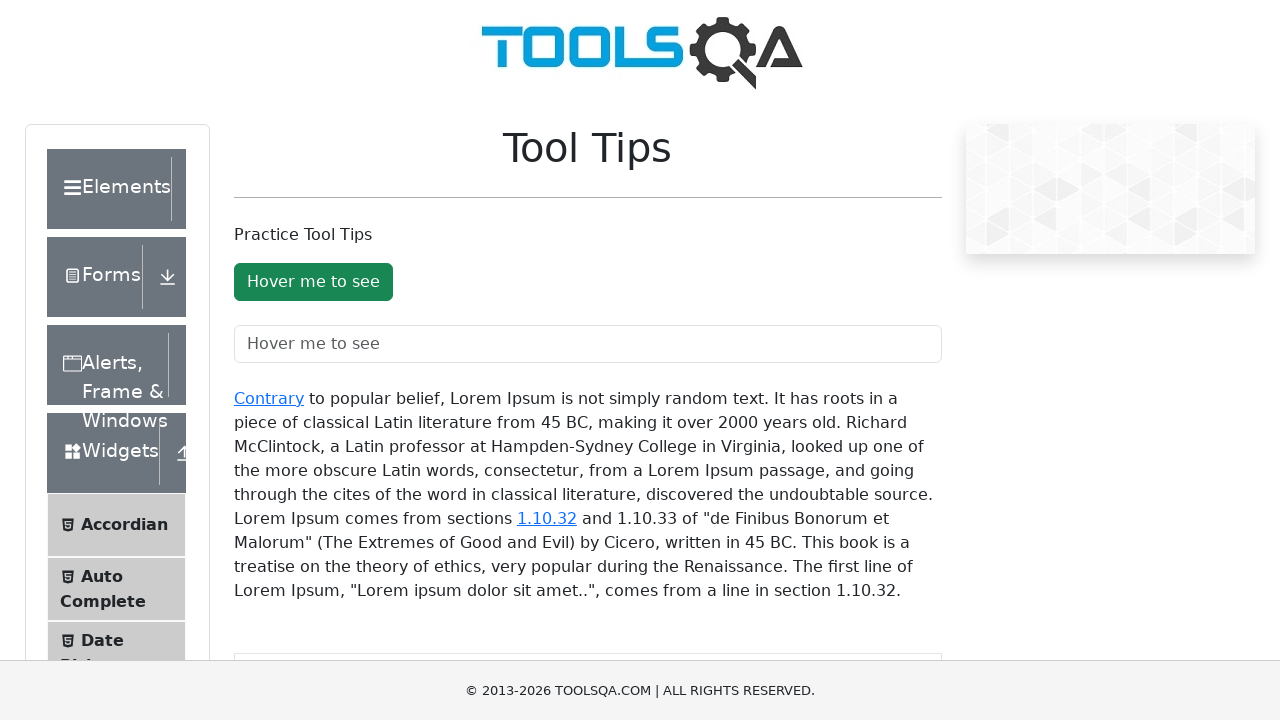

Hovered over the tooltip button to trigger tooltip at (313, 282) on #toolTipButton
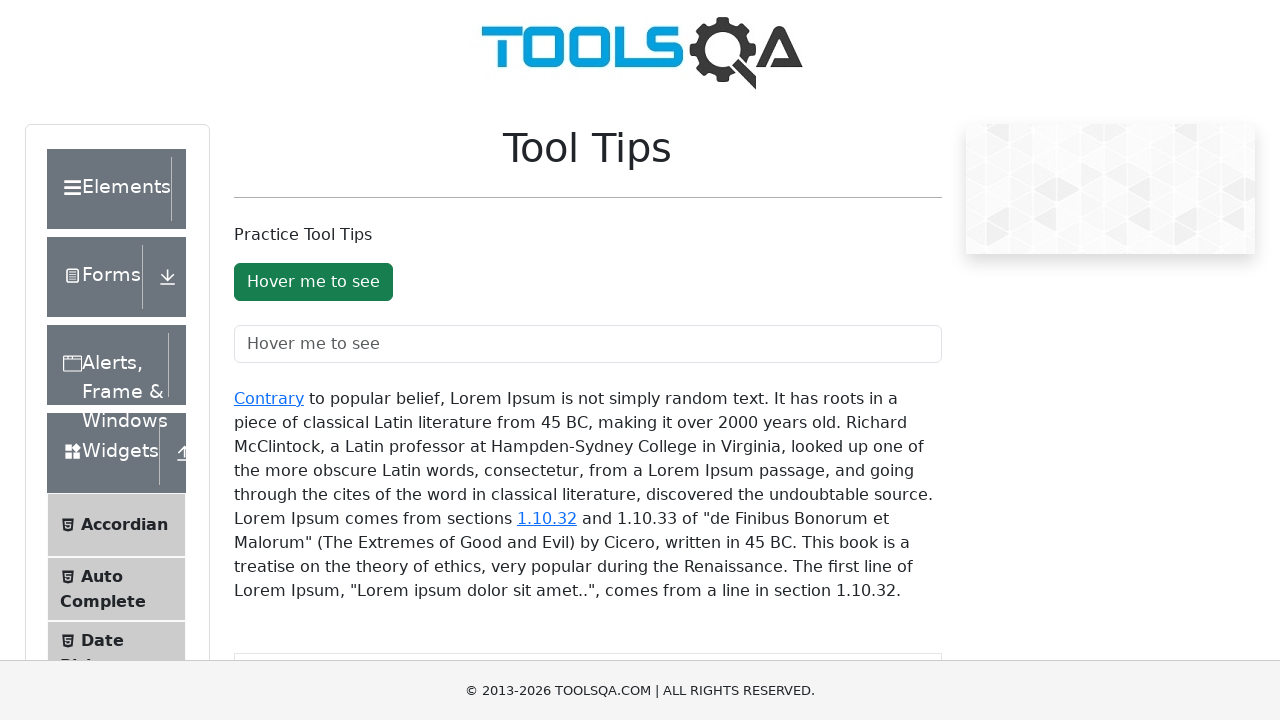

Tooltip became visible
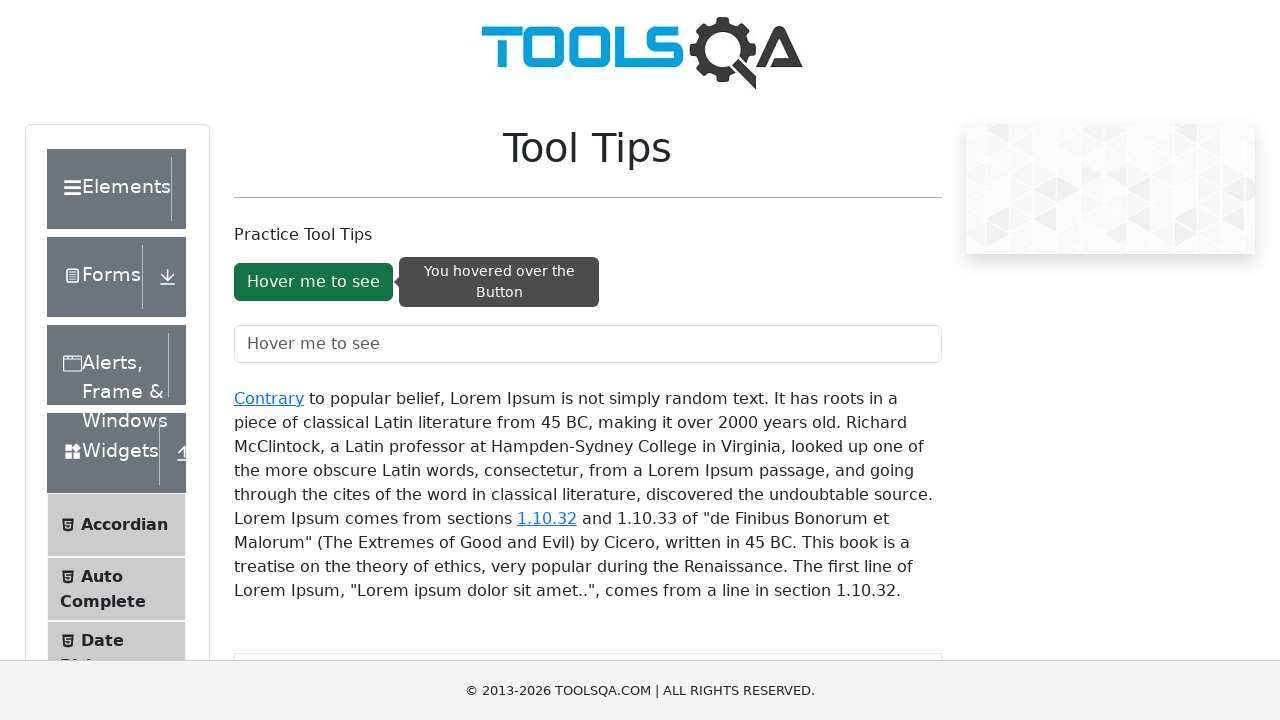

Retrieved tooltip text: You hovered over the Button
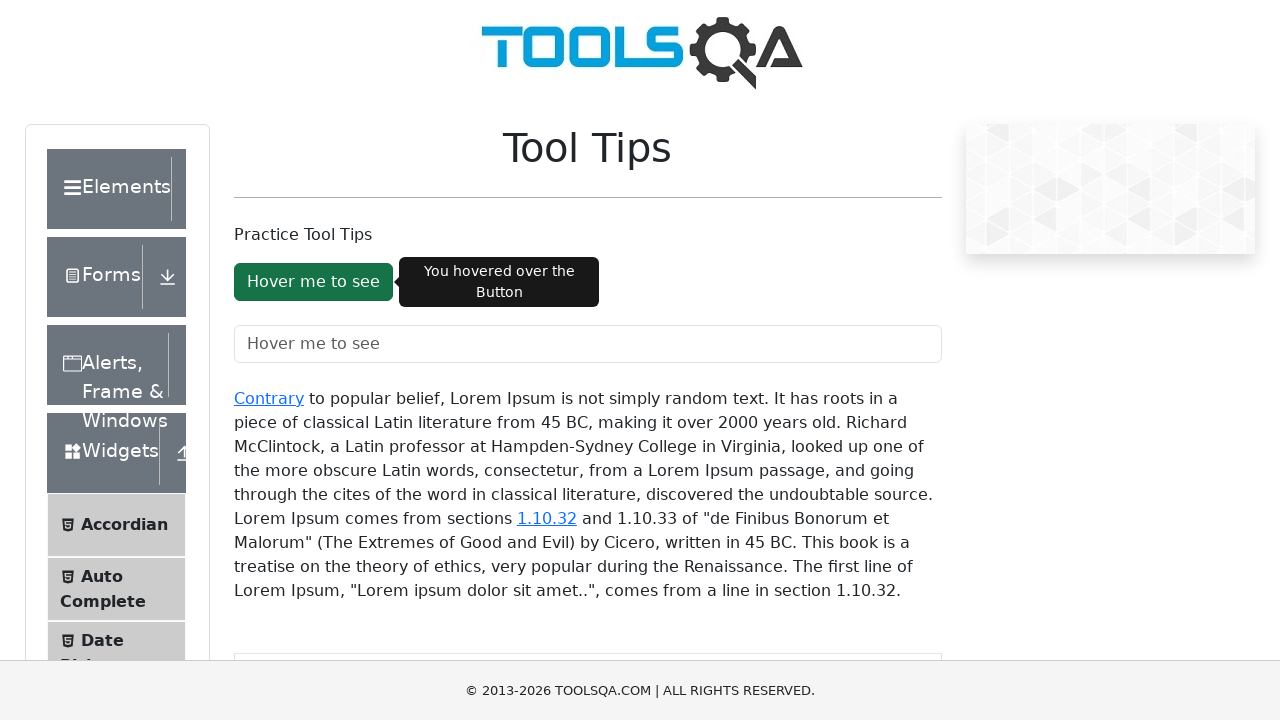

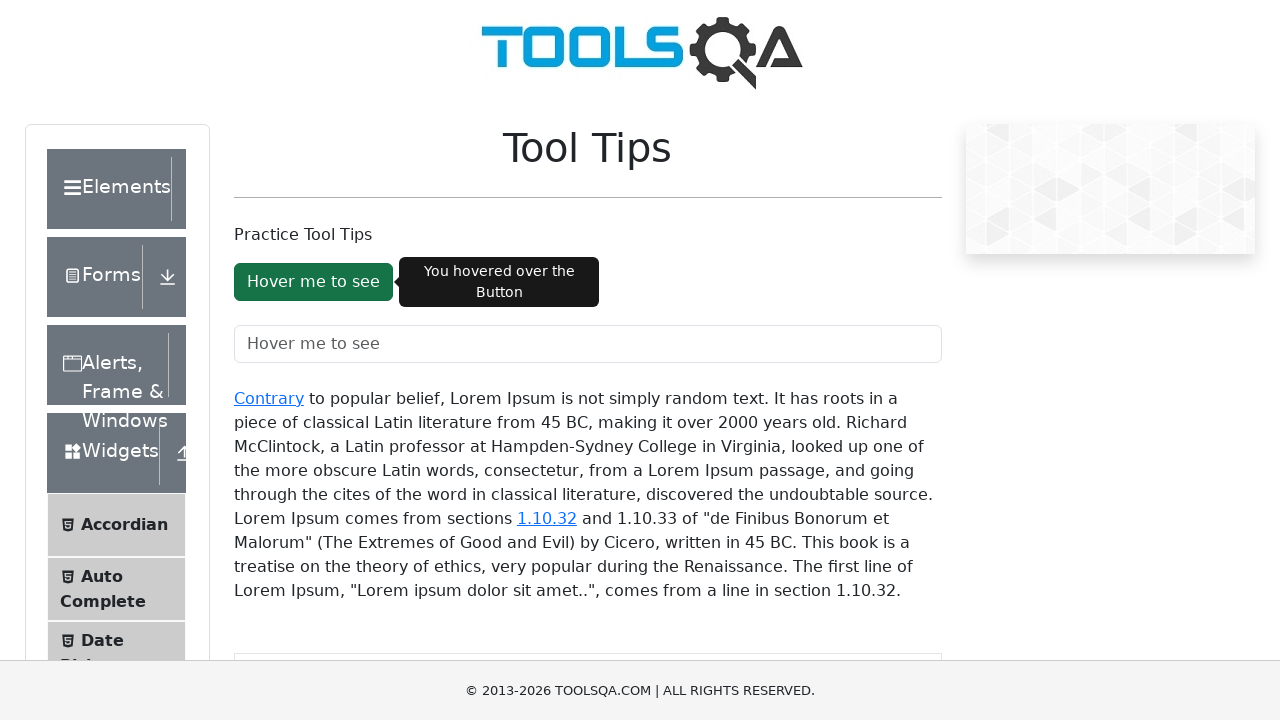